Tests keyboard and mouse interactions on a form field by typing text with shift key held, double-clicking, and right-clicking

Starting URL: https://seleniumautomationpractice.blogspot.com/2017/10/automation-testing-sample_28.html

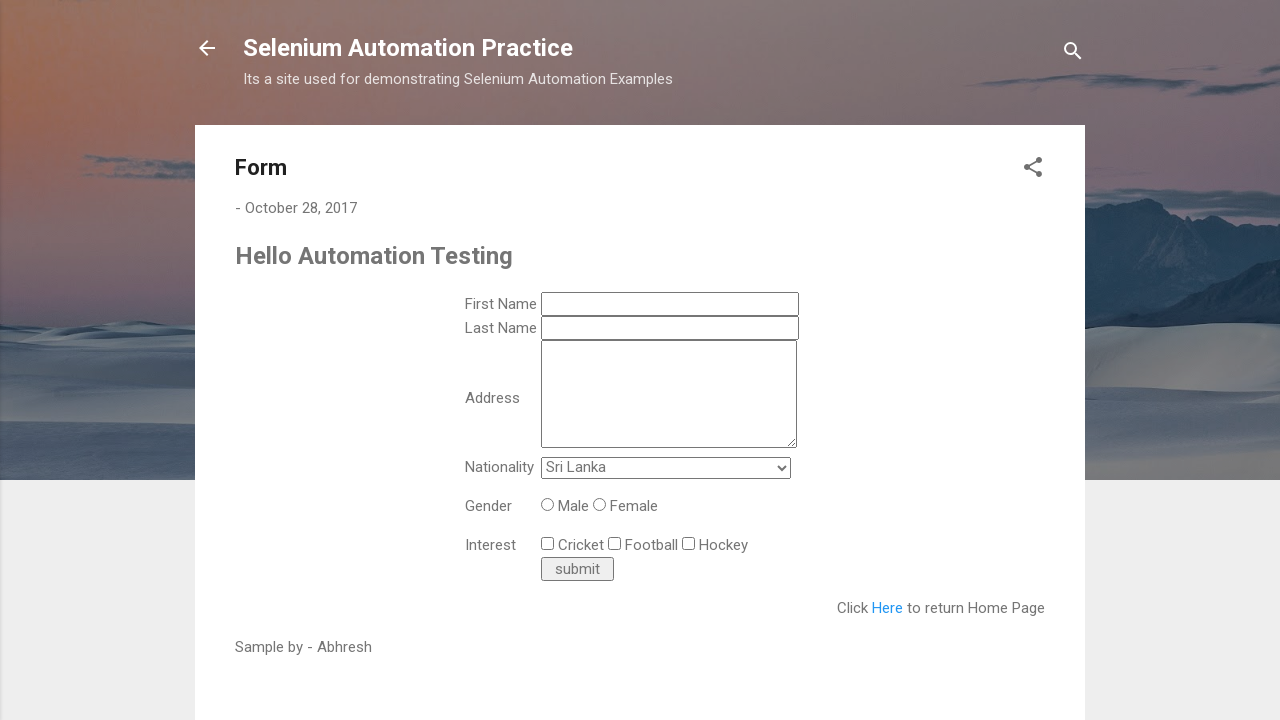

Located the first name field element
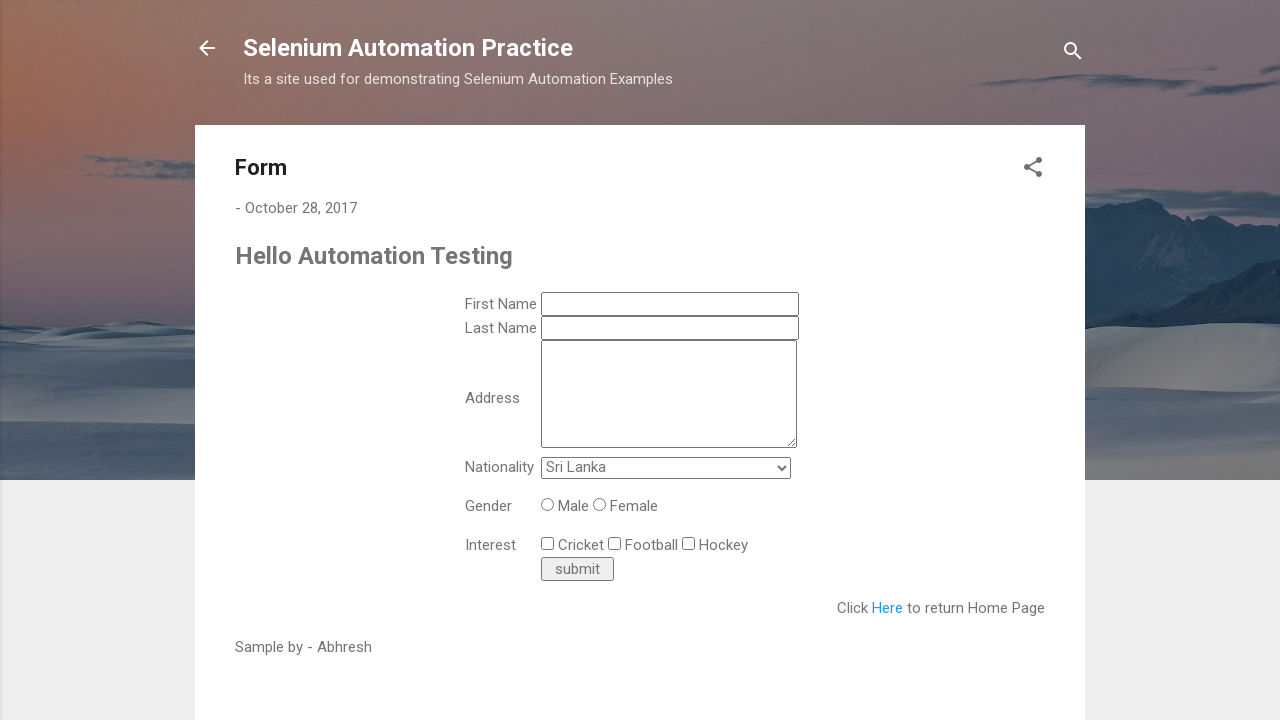

Hovered over the first name field at (670, 304) on #ts_first_name
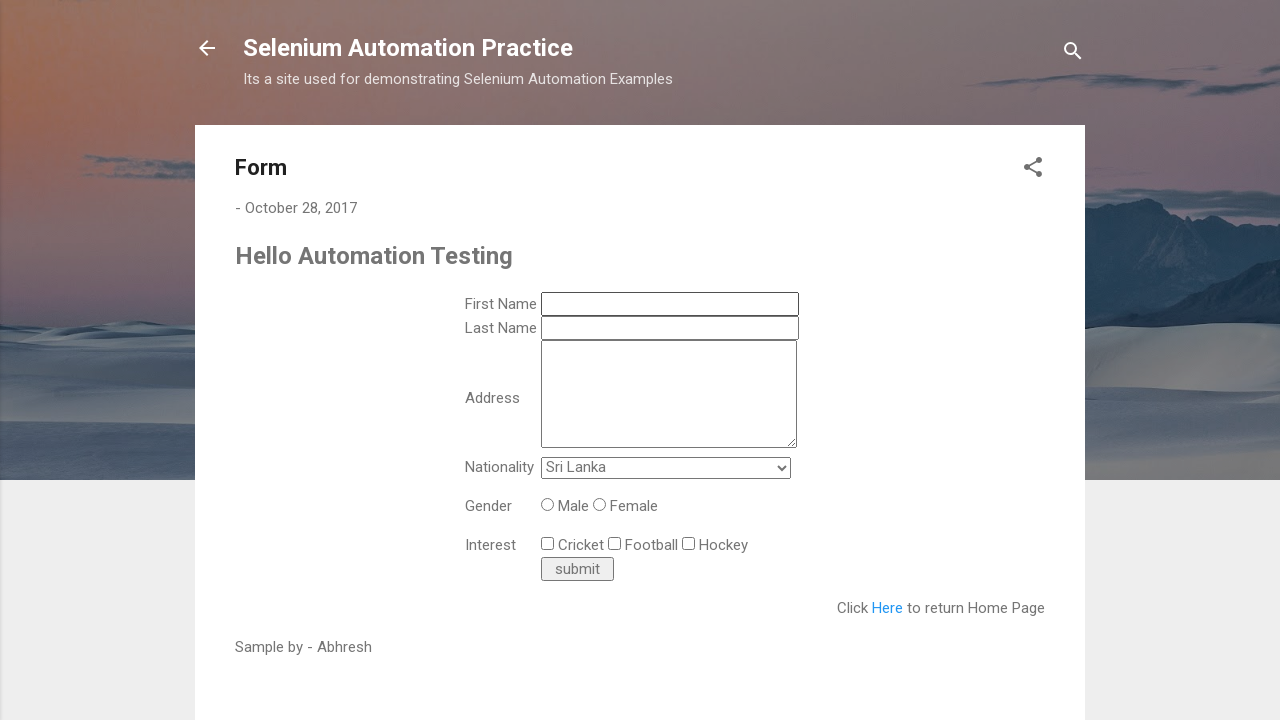

Pressed Shift key down
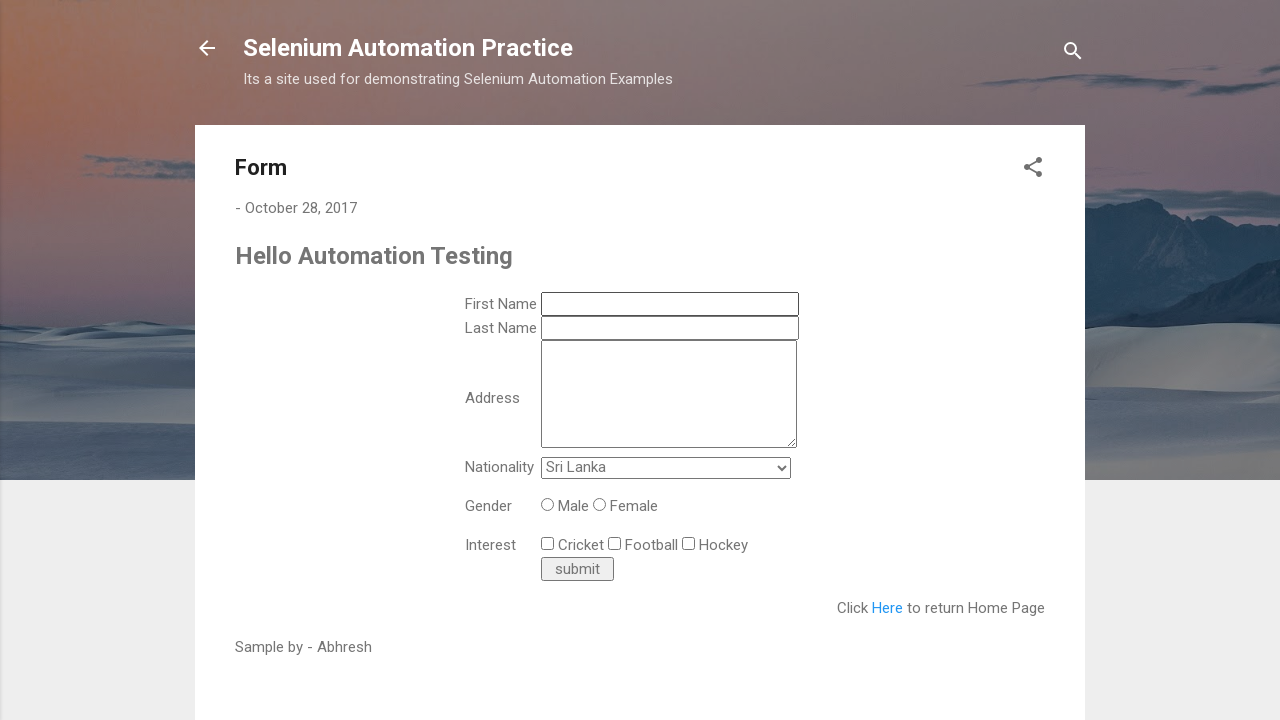

Typed 'deepthi' with Shift key held (capitalized) on #ts_first_name
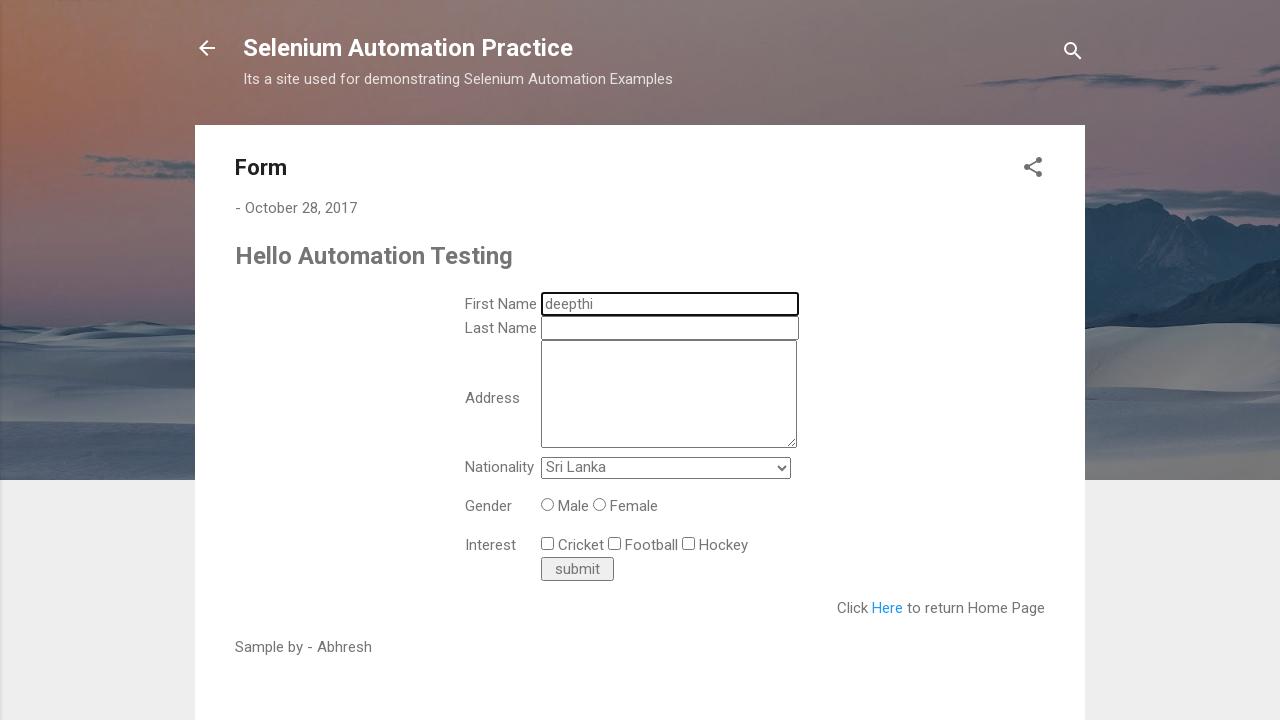

Released Shift key
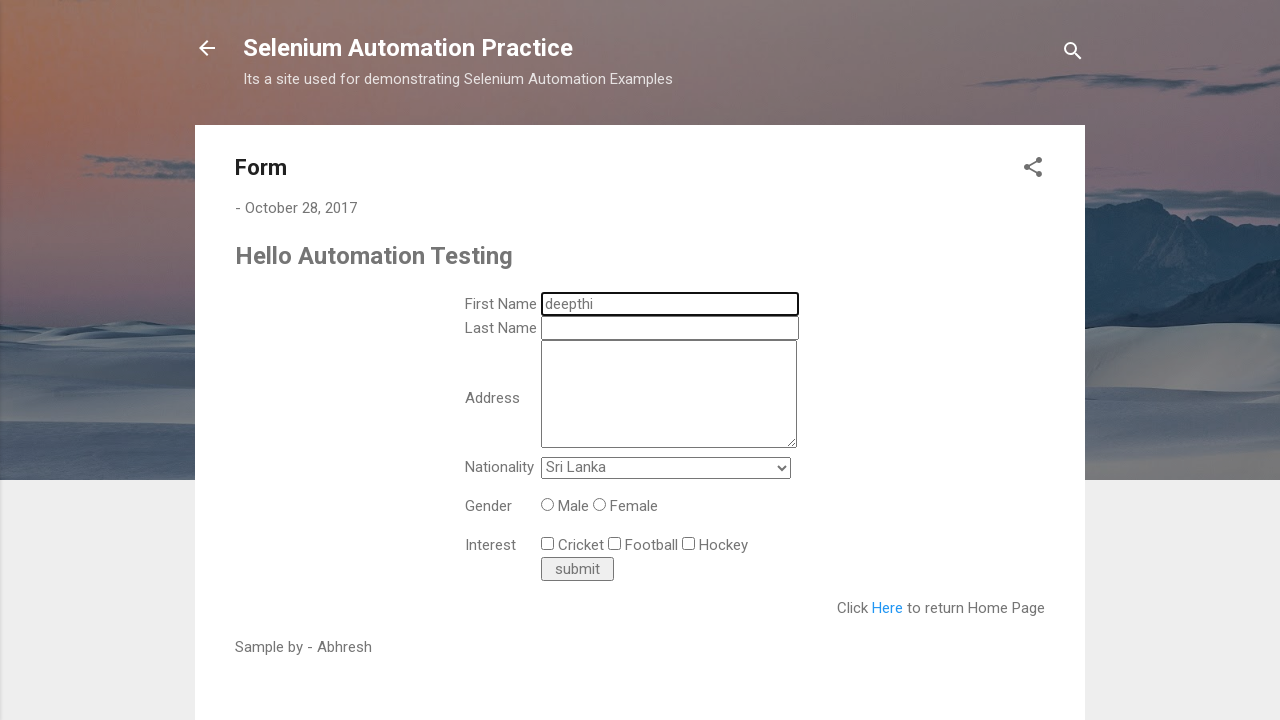

Double-clicked the first name field to select all text at (670, 304) on #ts_first_name
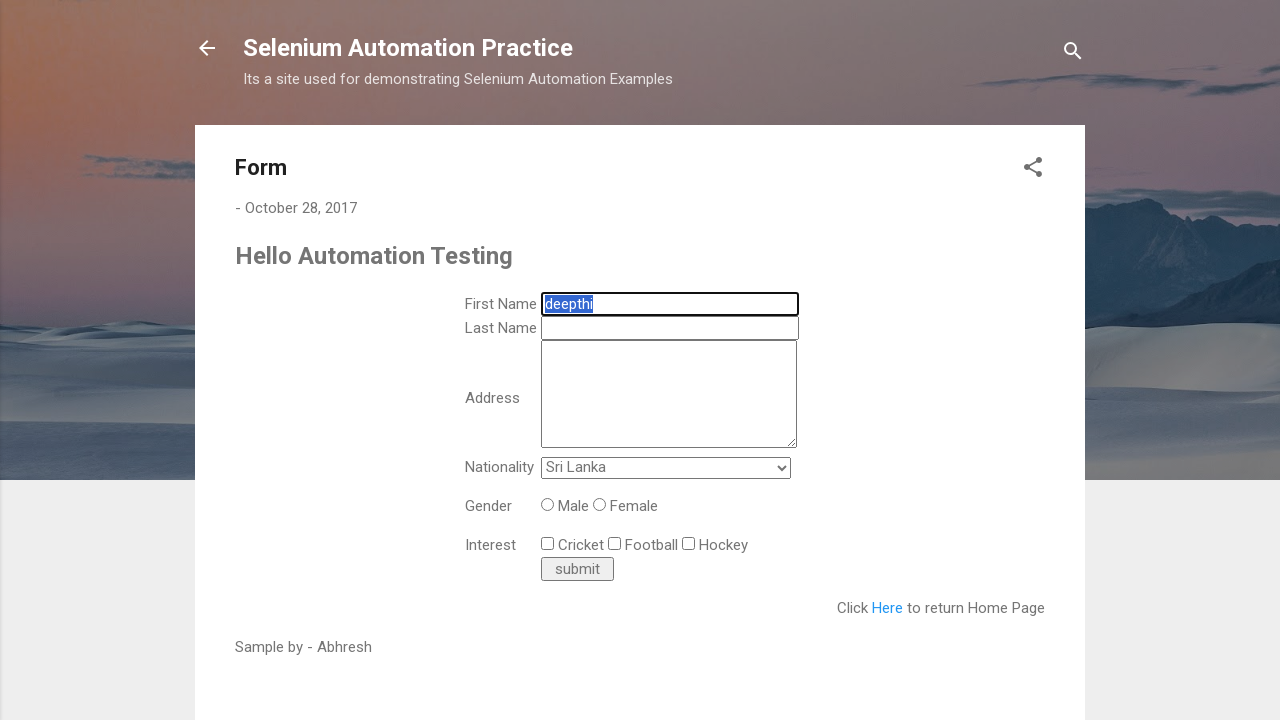

Right-clicked the first name field to show context menu at (670, 304) on #ts_first_name
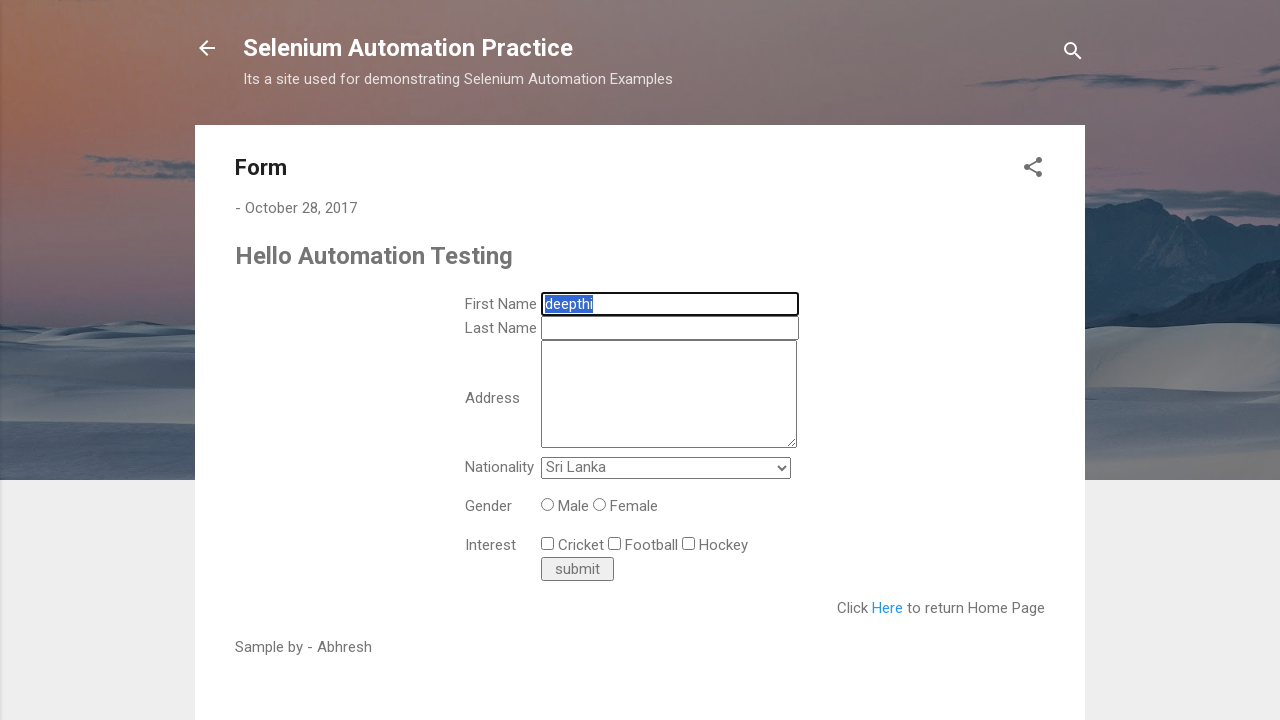

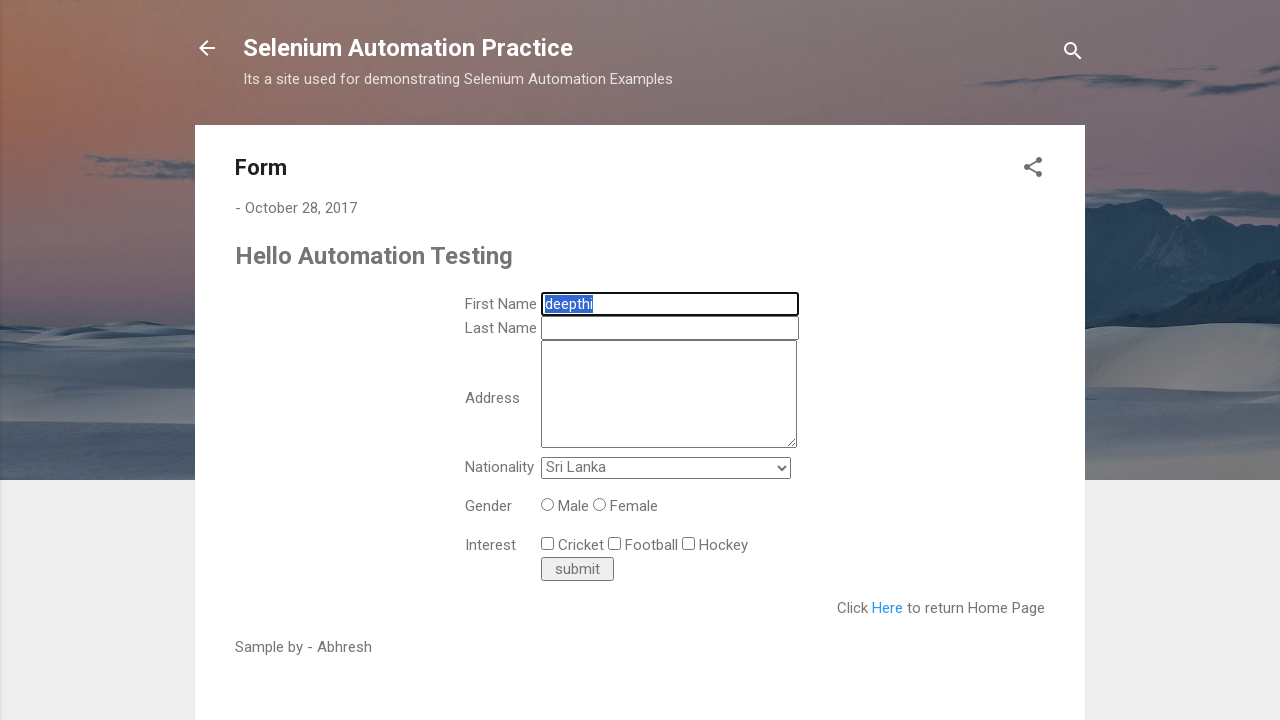